Tests opting out of A/B tests by adding an opt-out cookie on the homepage before navigating to the A/B test page.

Starting URL: http://the-internet.herokuapp.com

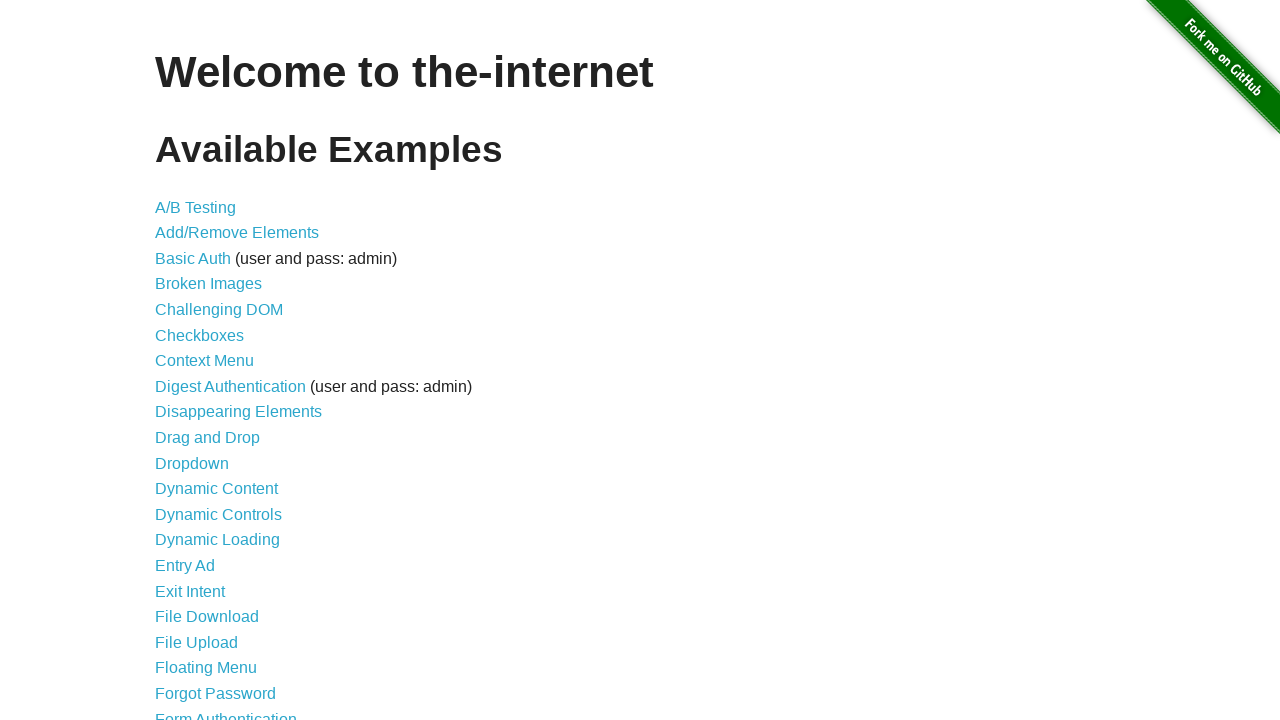

Added optimizelyOptOut cookie to the-internet.herokuapp.com to opt out of A/B tests
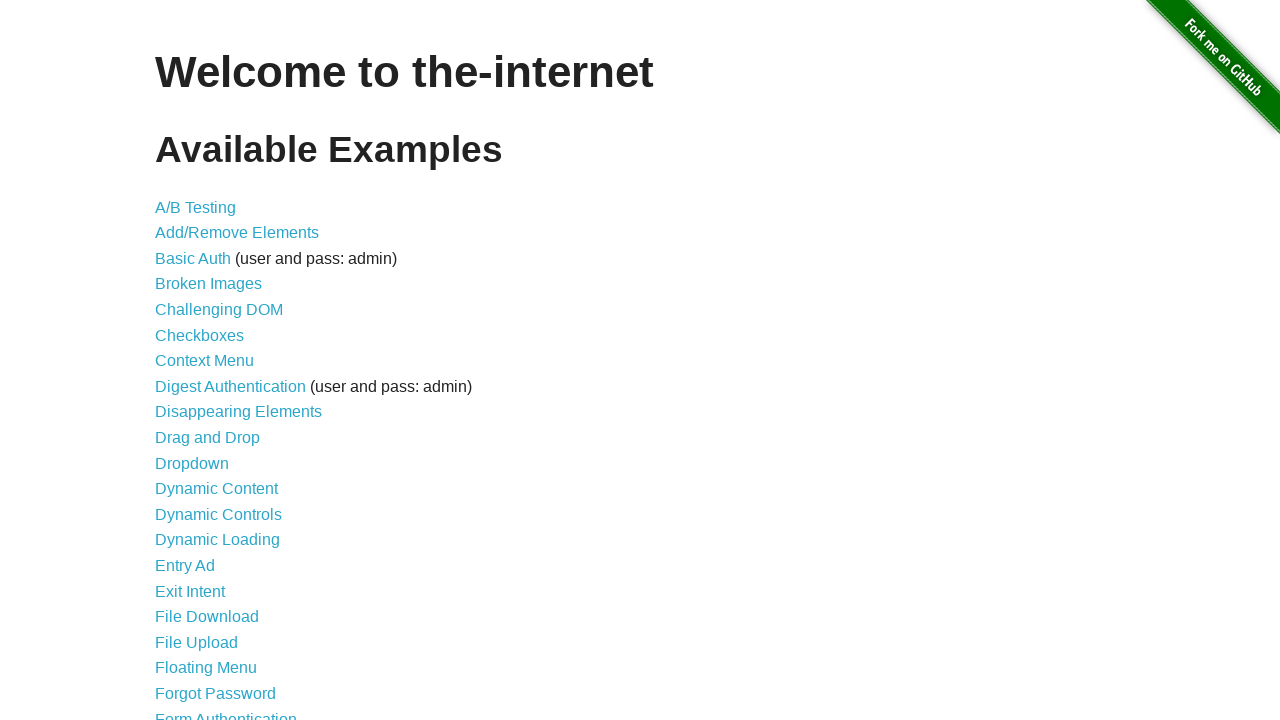

Navigated to A/B test page at http://the-internet.herokuapp.com/abtest
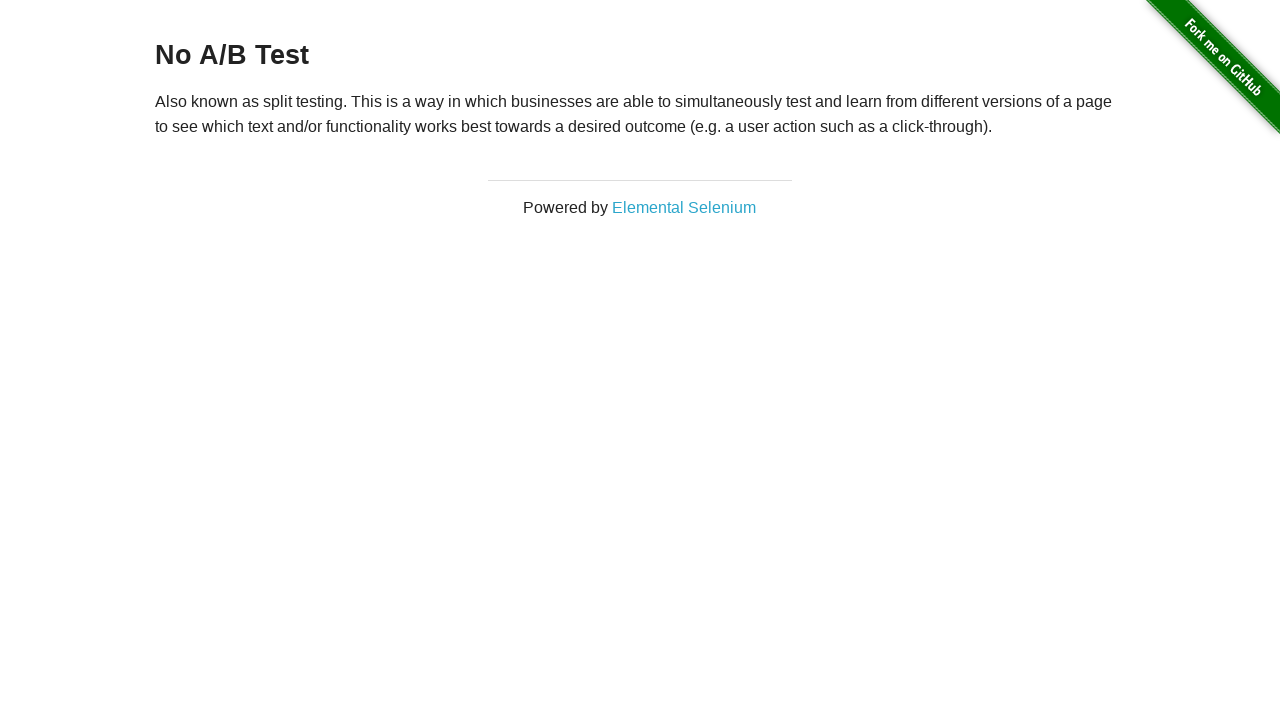

Retrieved heading text from h3 element
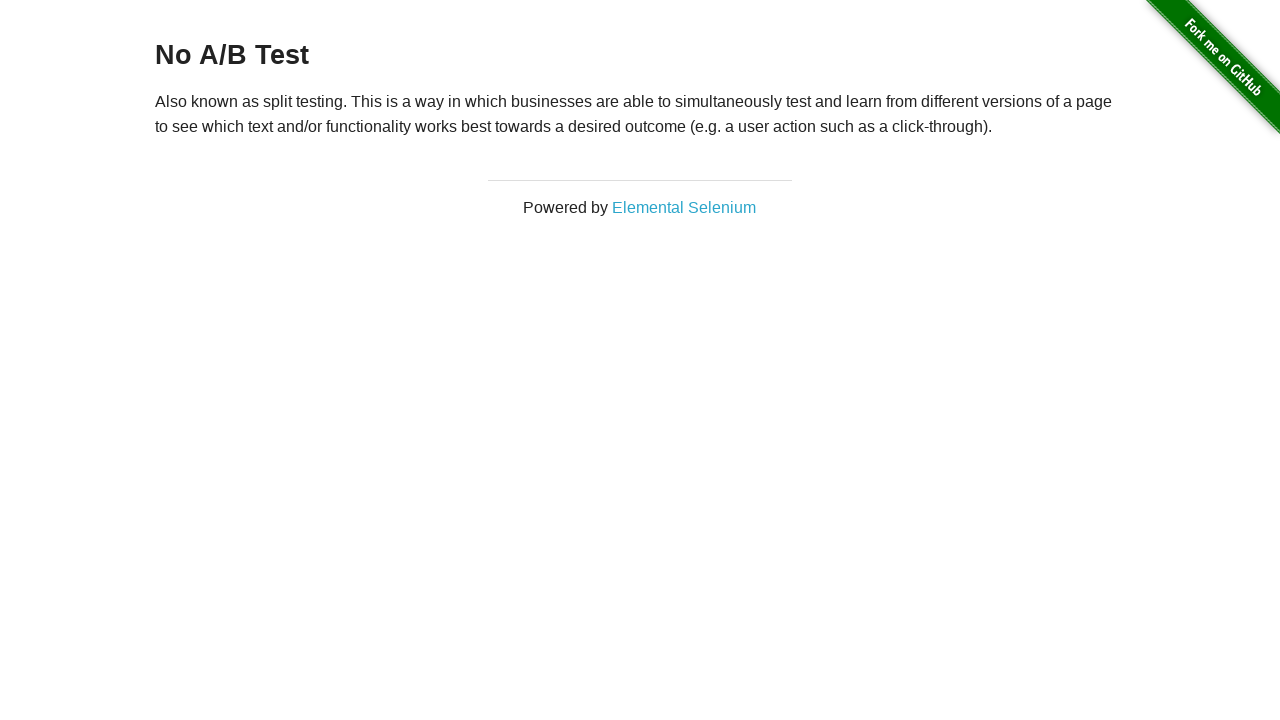

Verified that heading text is 'No A/B Test', confirming opt-out cookie is working
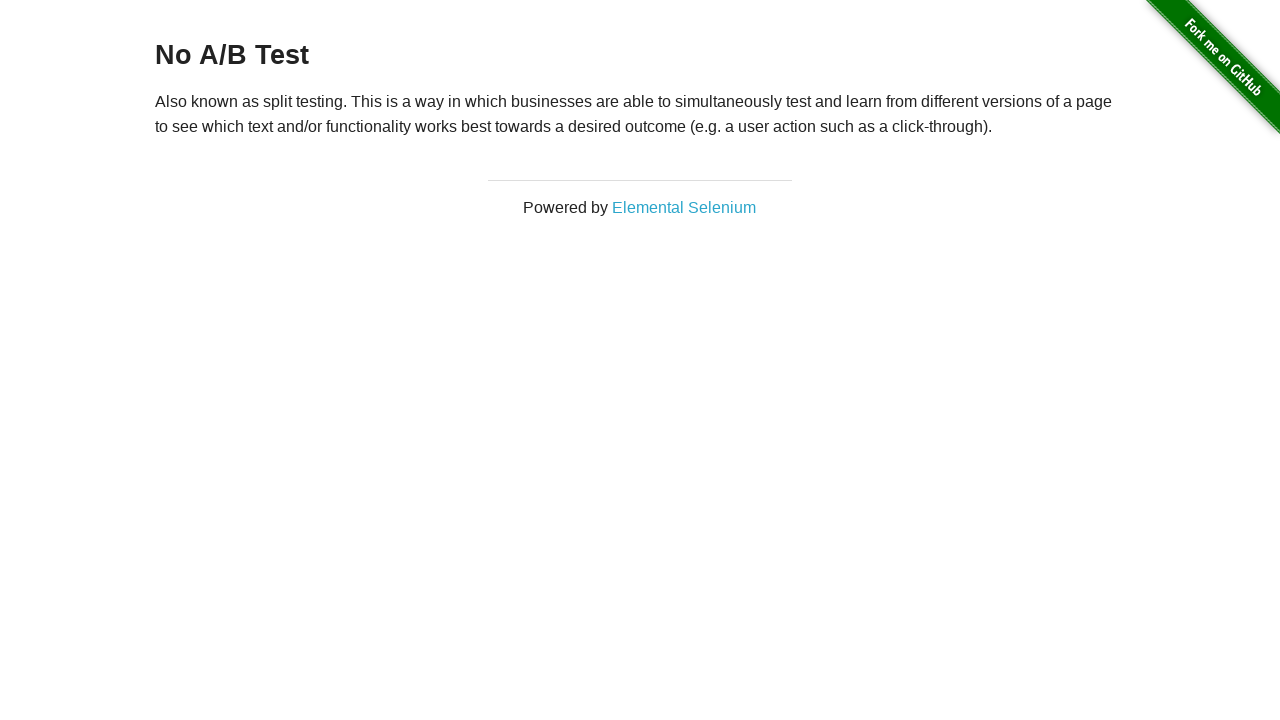

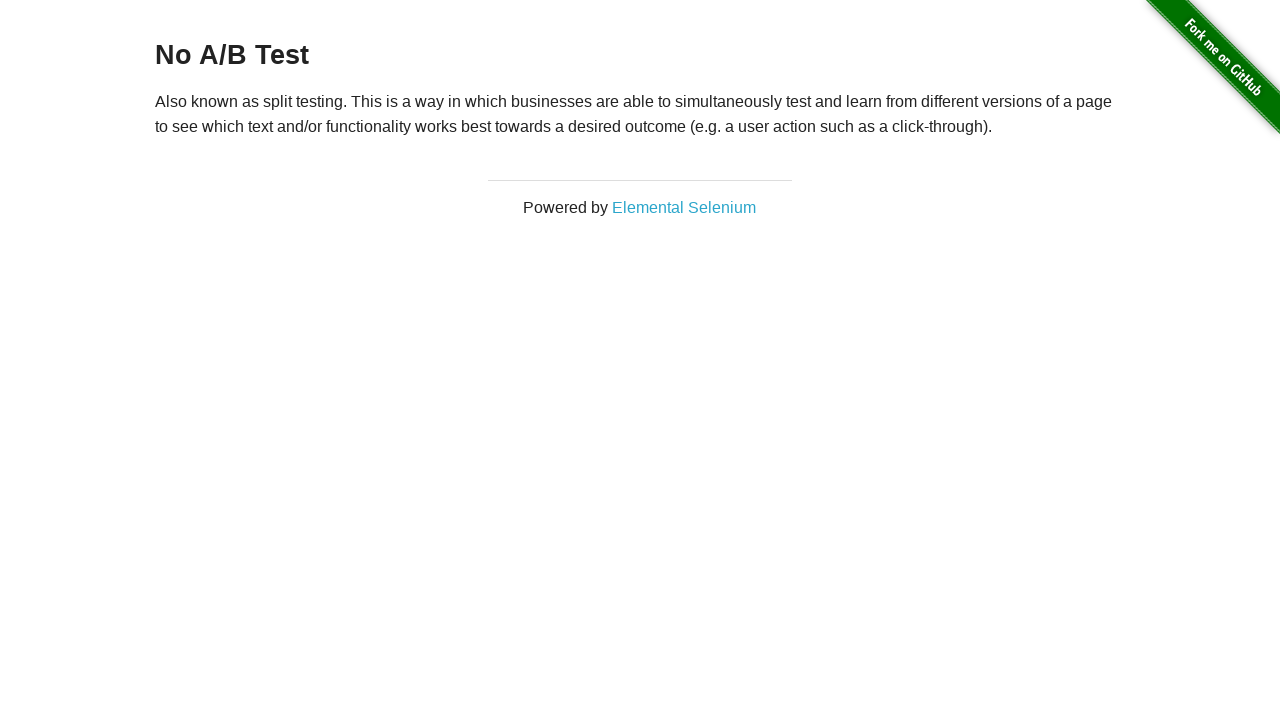